Tests drag and drop functionality by dragging element from column A to column B, then dragging it back from column B to column A

Starting URL: https://the-internet.herokuapp.com/drag_and_drop

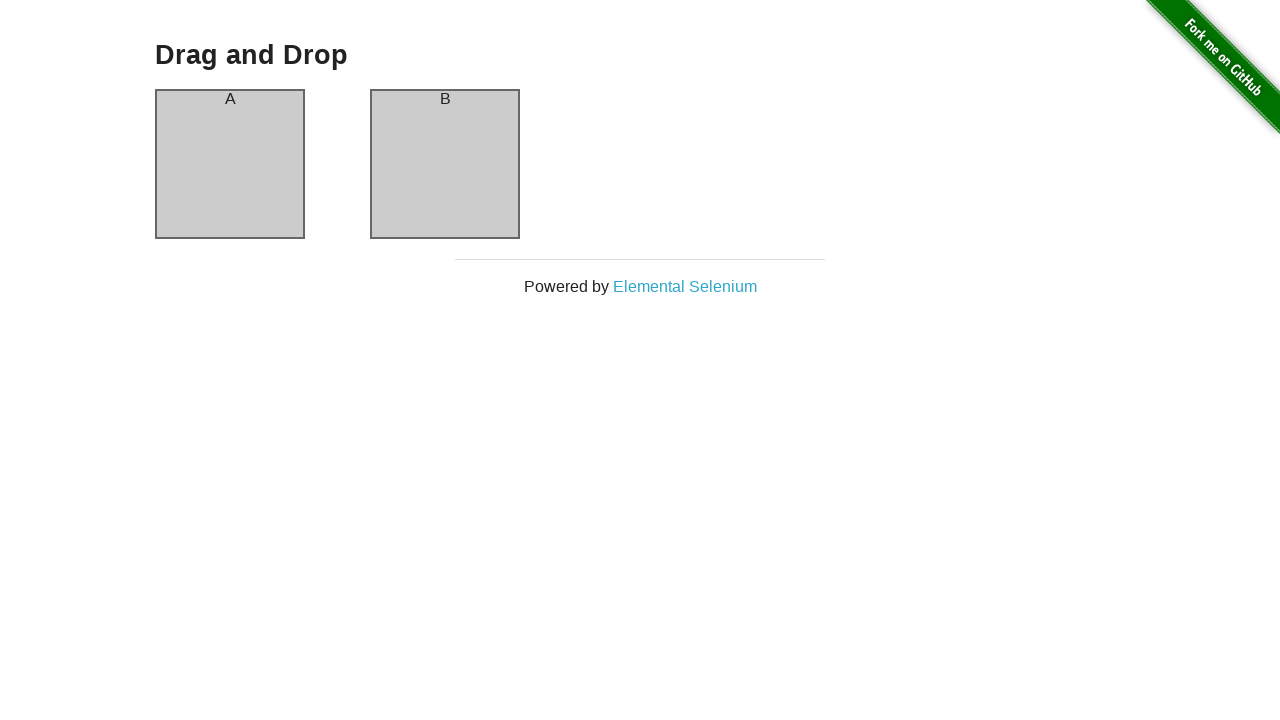

Dragged element from column A to column B at (445, 164)
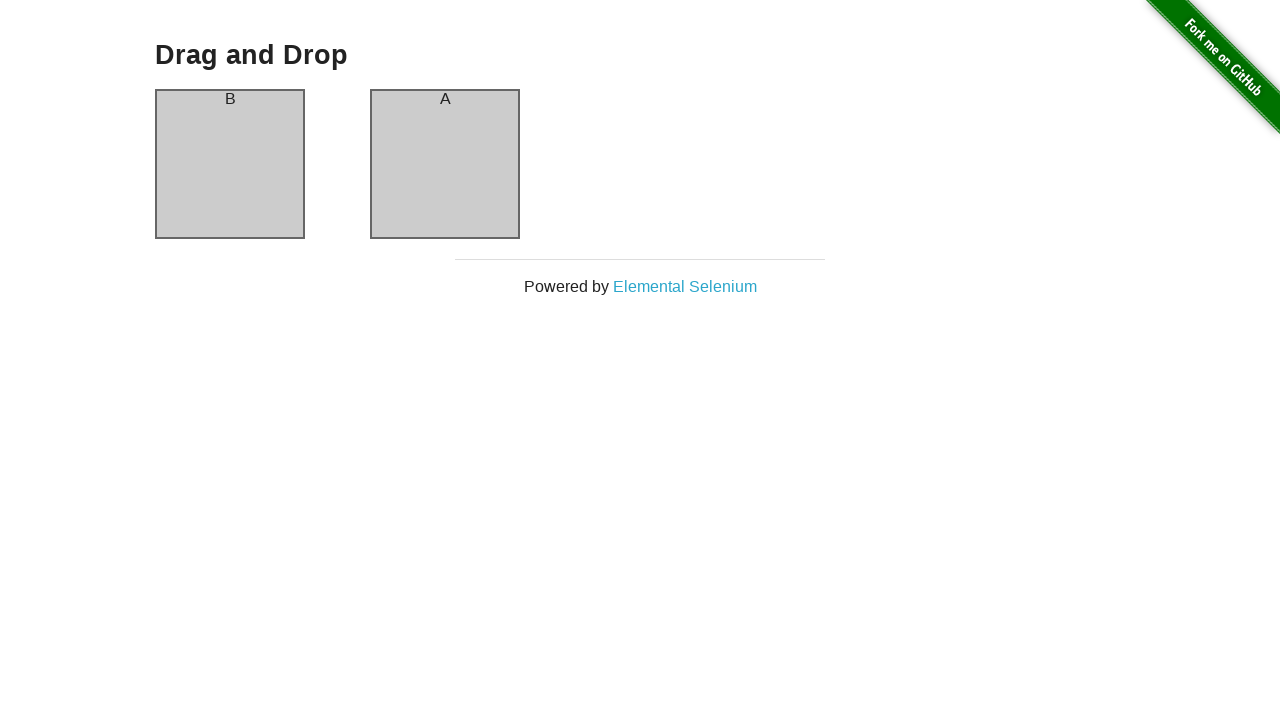

Waited 500ms for drag animation to complete
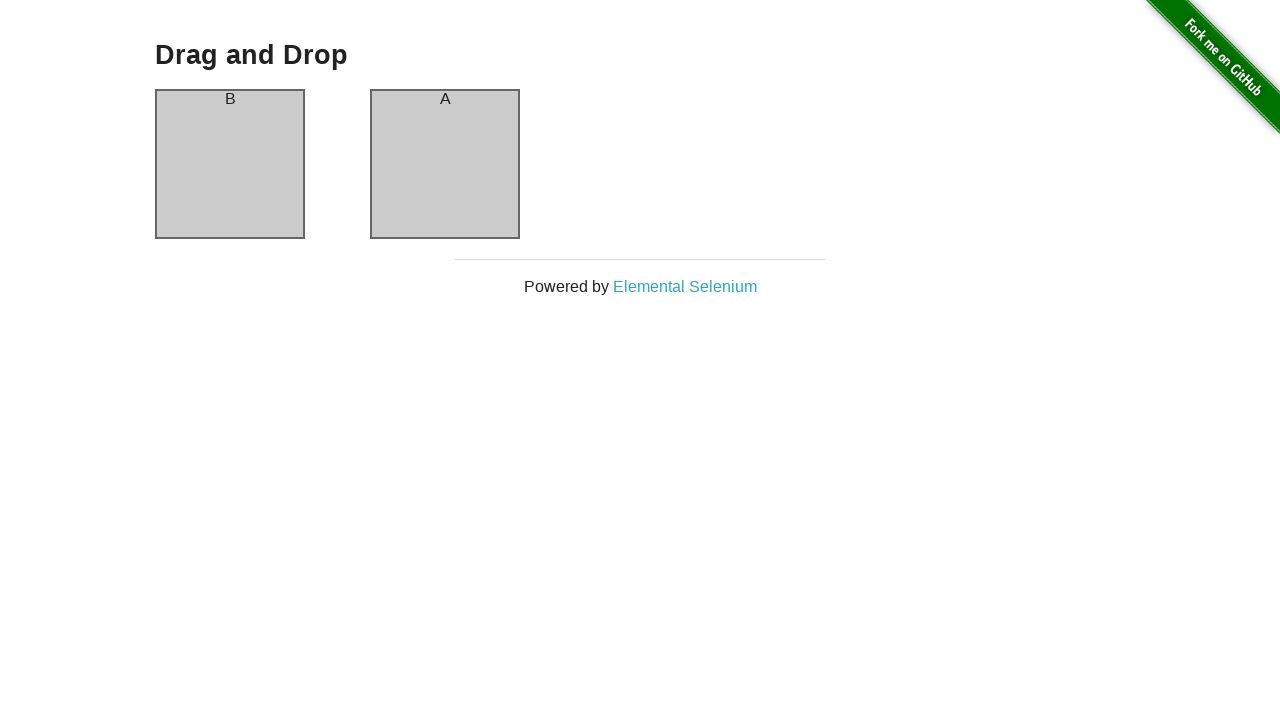

Dragged element back from column B to column A at (230, 164)
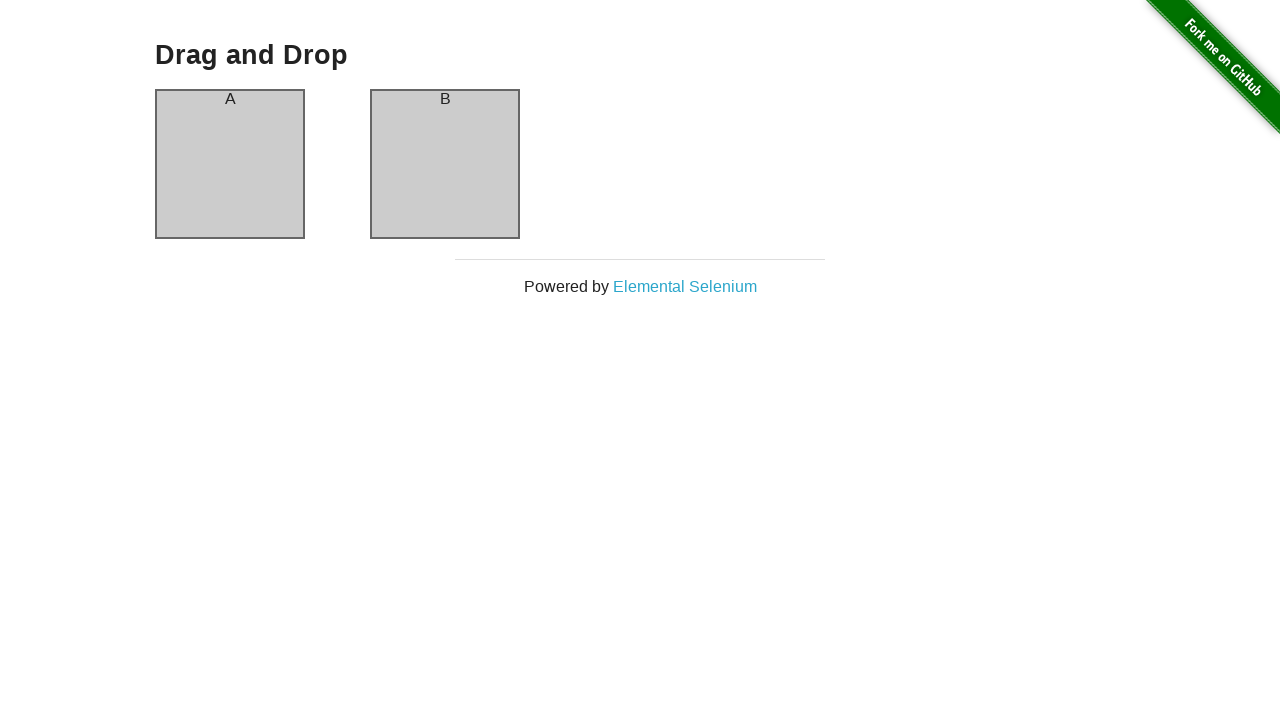

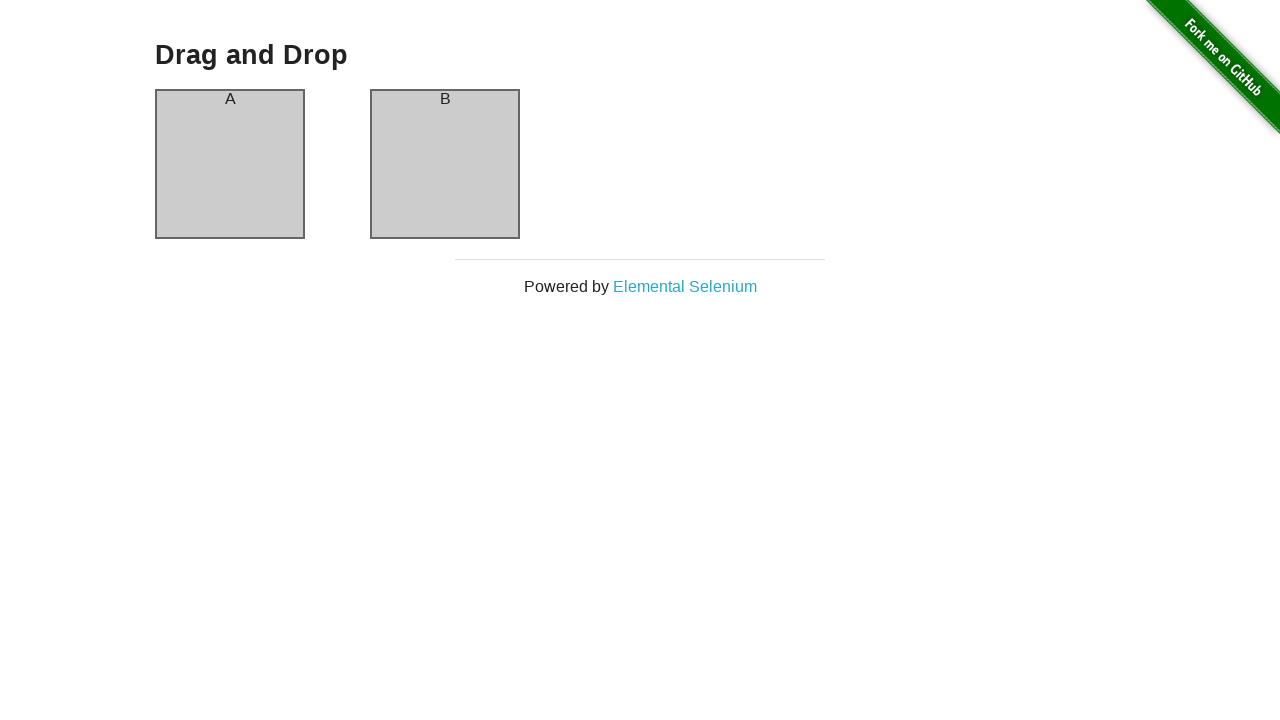